Tests editing a todo and discarding changes by pressing Escape key

Starting URL: https://todomvc.com/examples/typescript-angular/#/

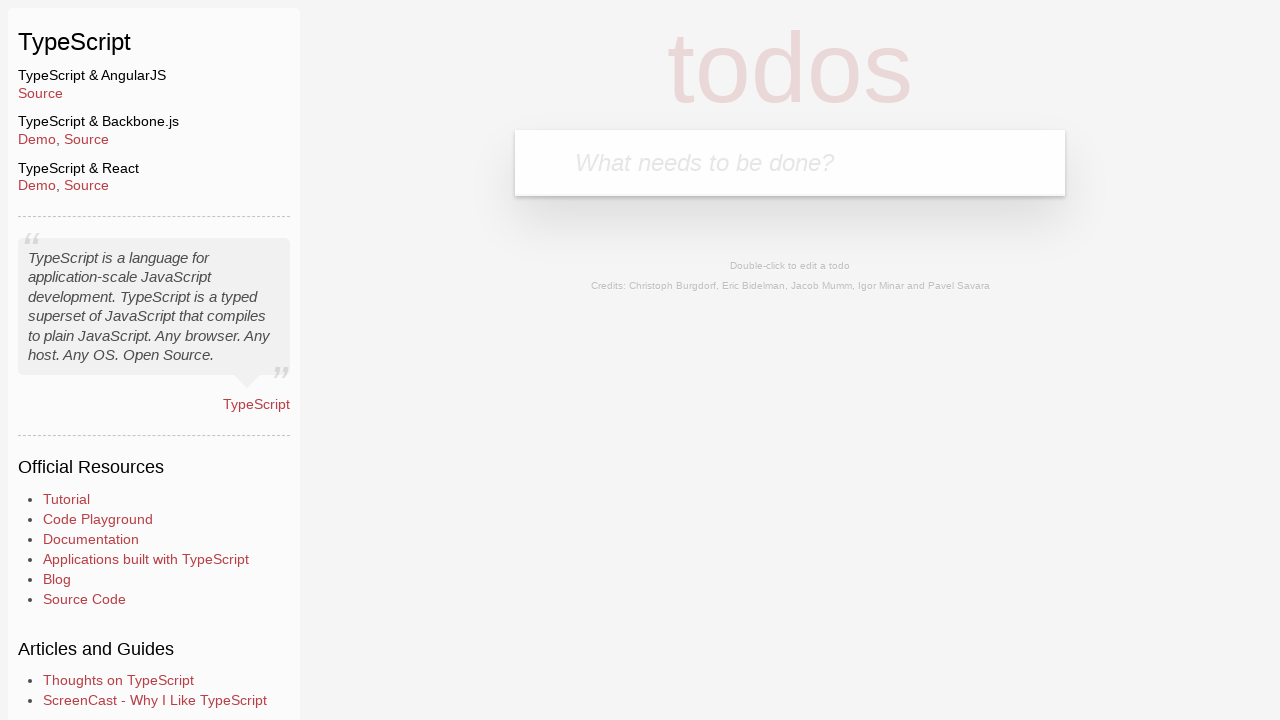

Filled new todo input with 'Lorem' on input.new-todo
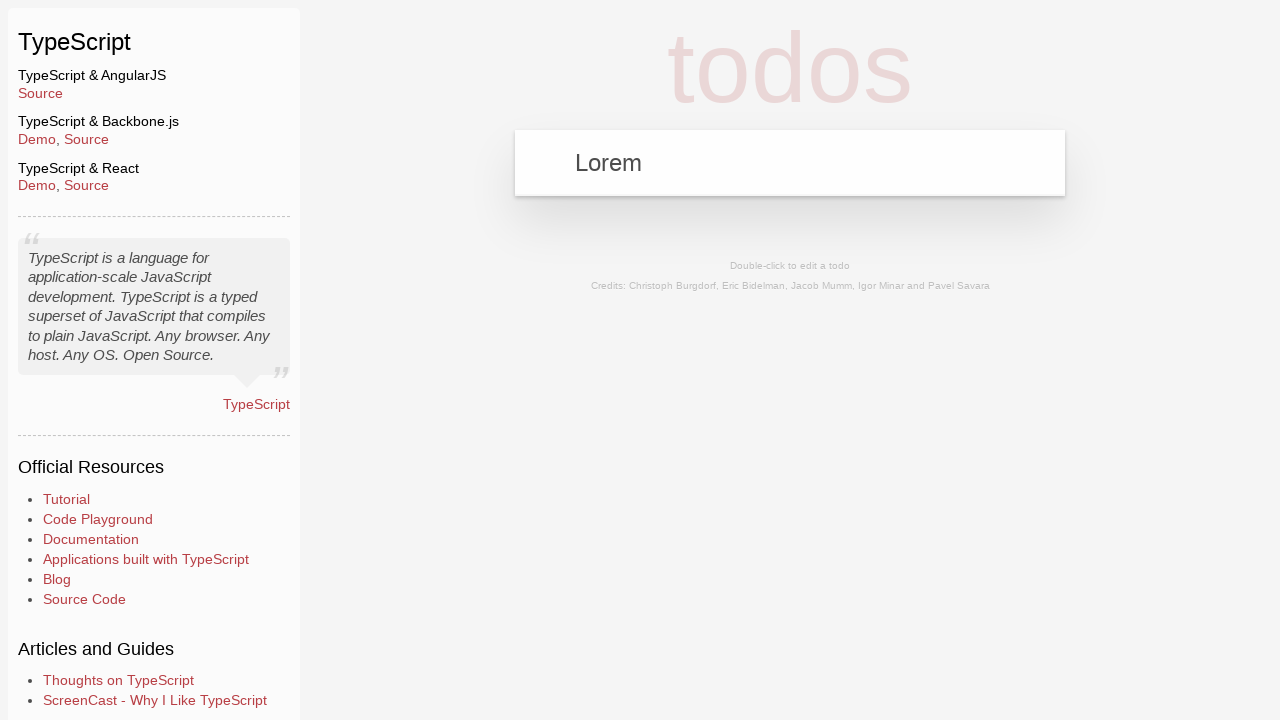

Pressed Enter to create new todo on input.new-todo
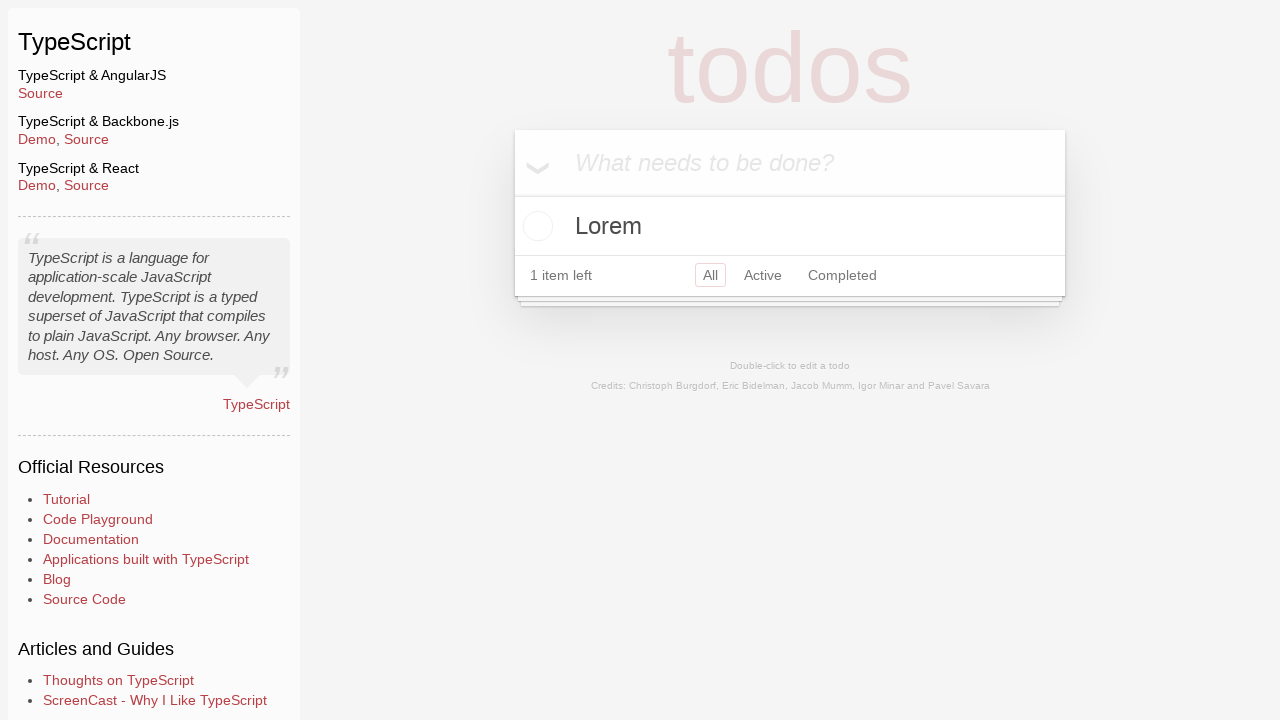

Double-clicked todo to enter edit mode at (790, 226) on text=Lorem
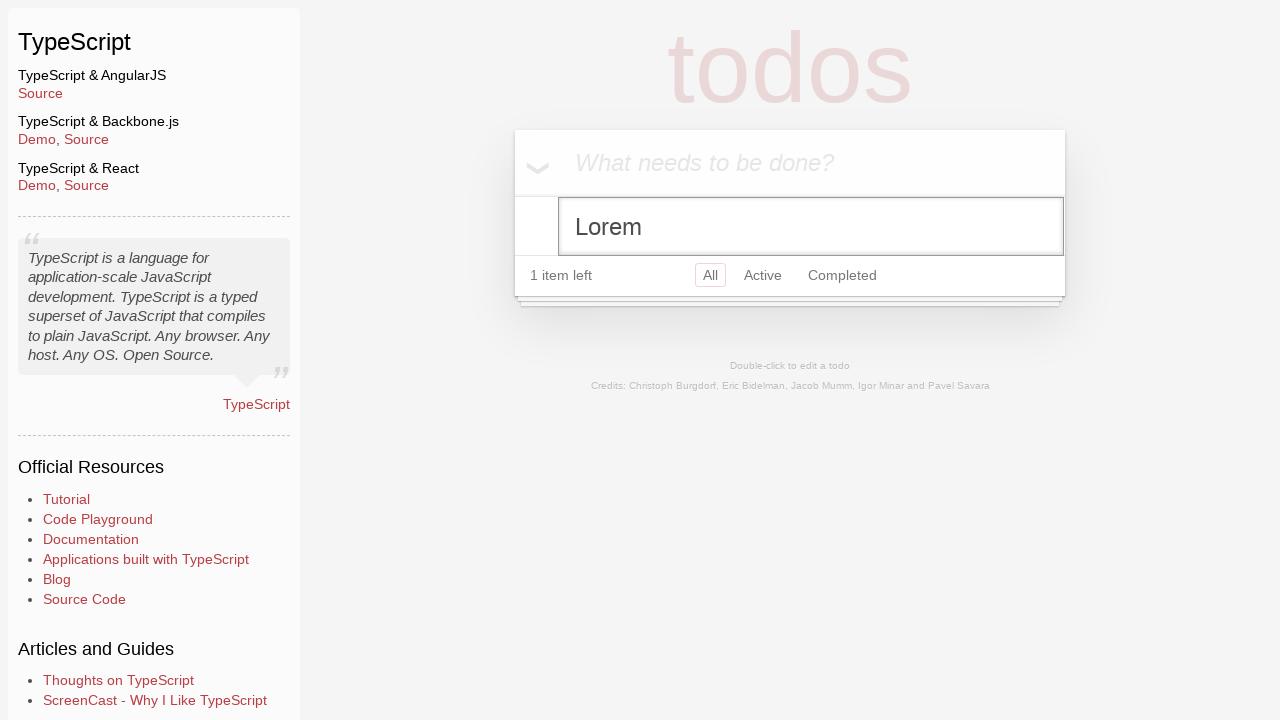

Filled edit field with 'Ipsum' on input.edit
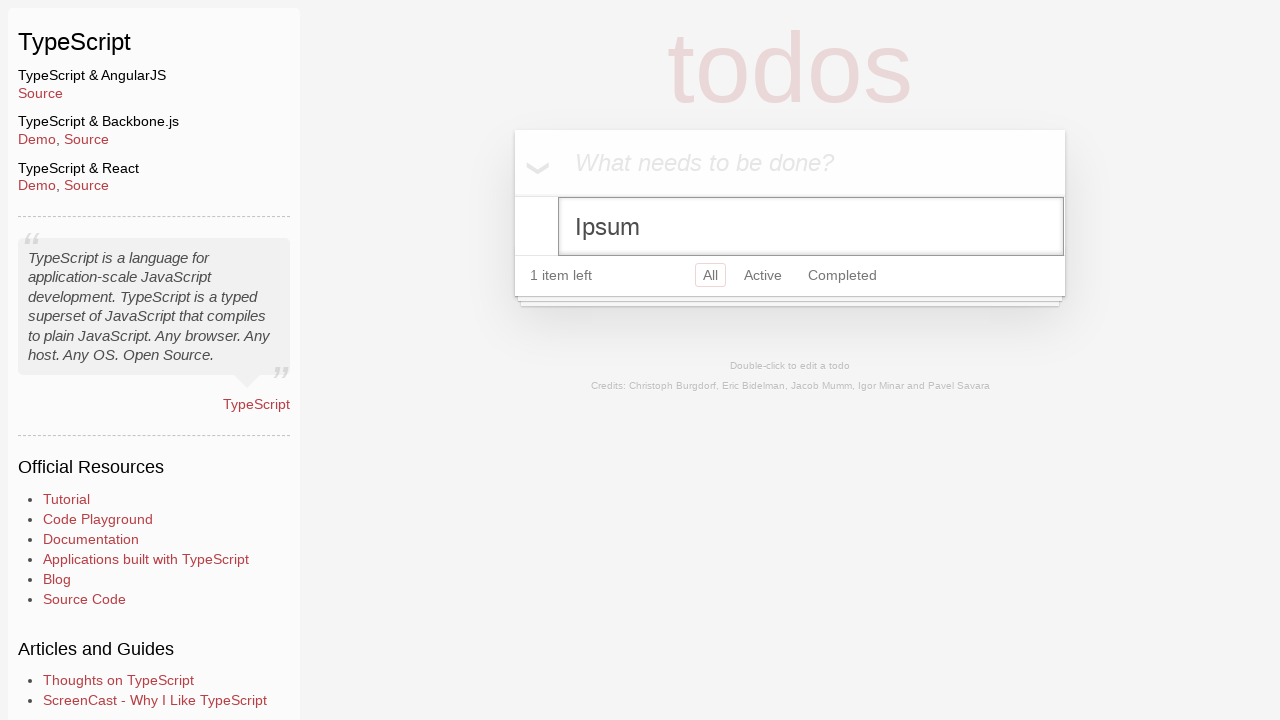

Pressed Escape to discard changes on input.edit
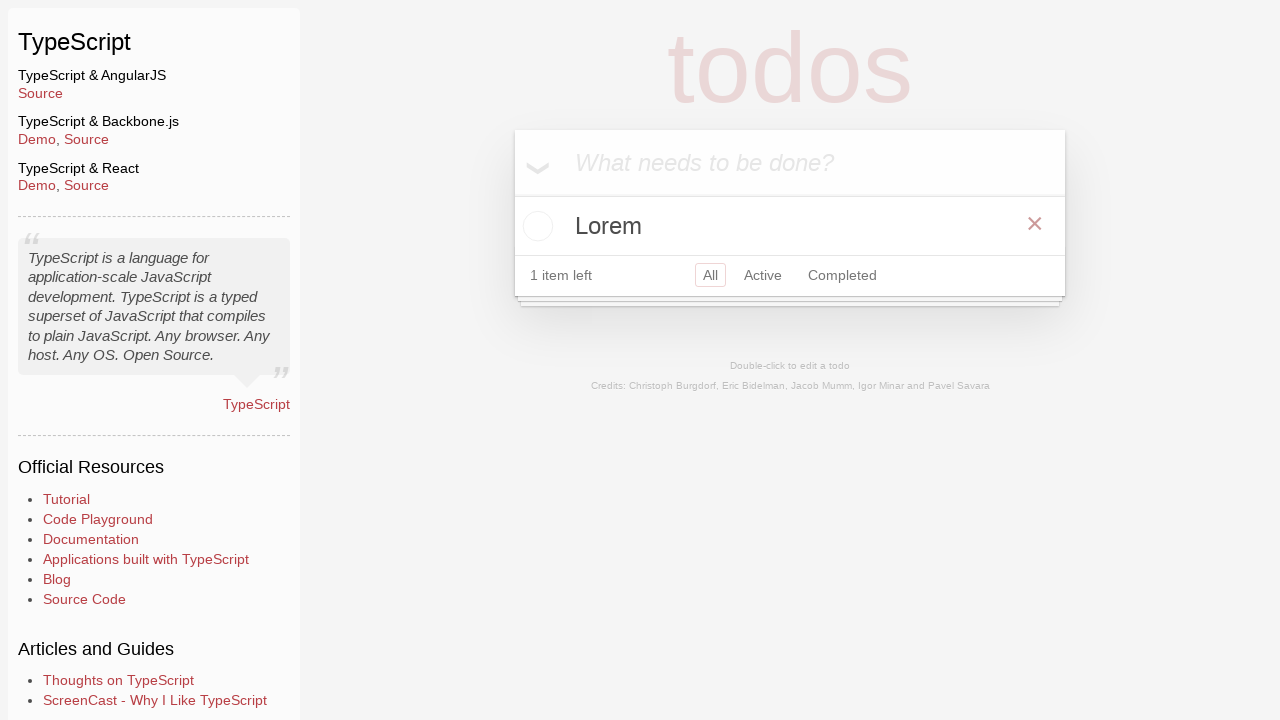

Verified original todo text 'Lorem' is still present
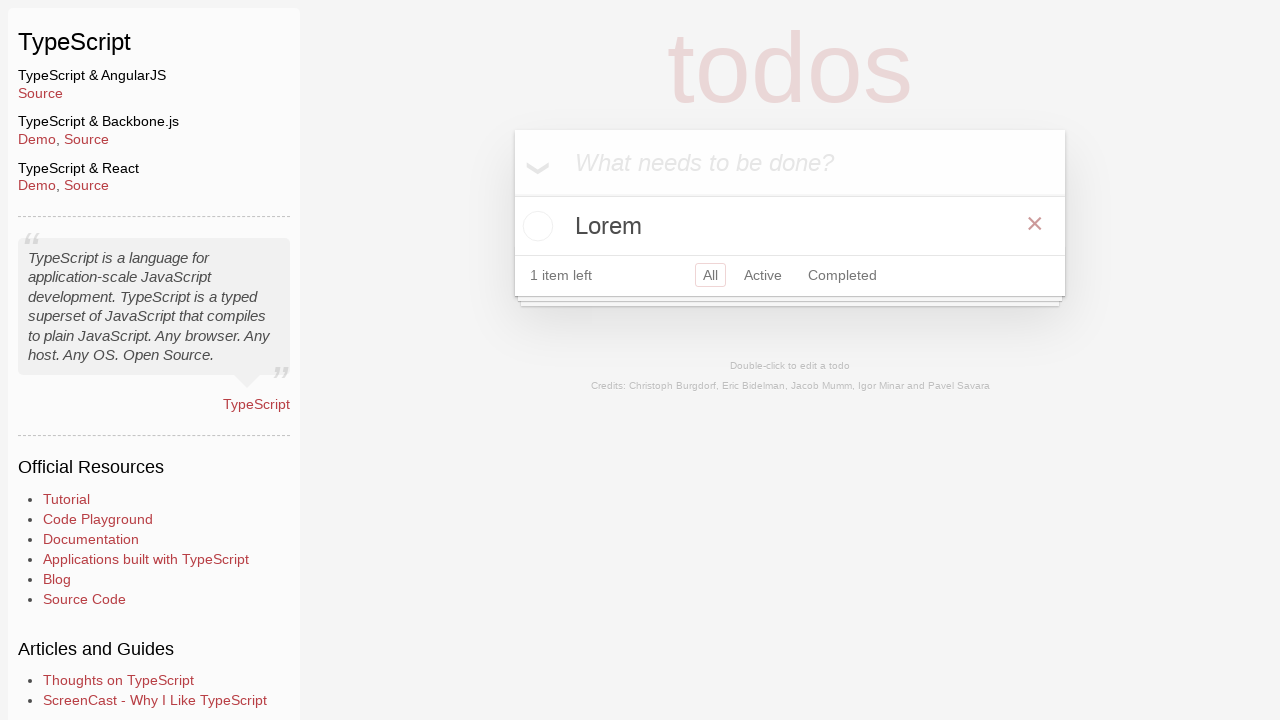

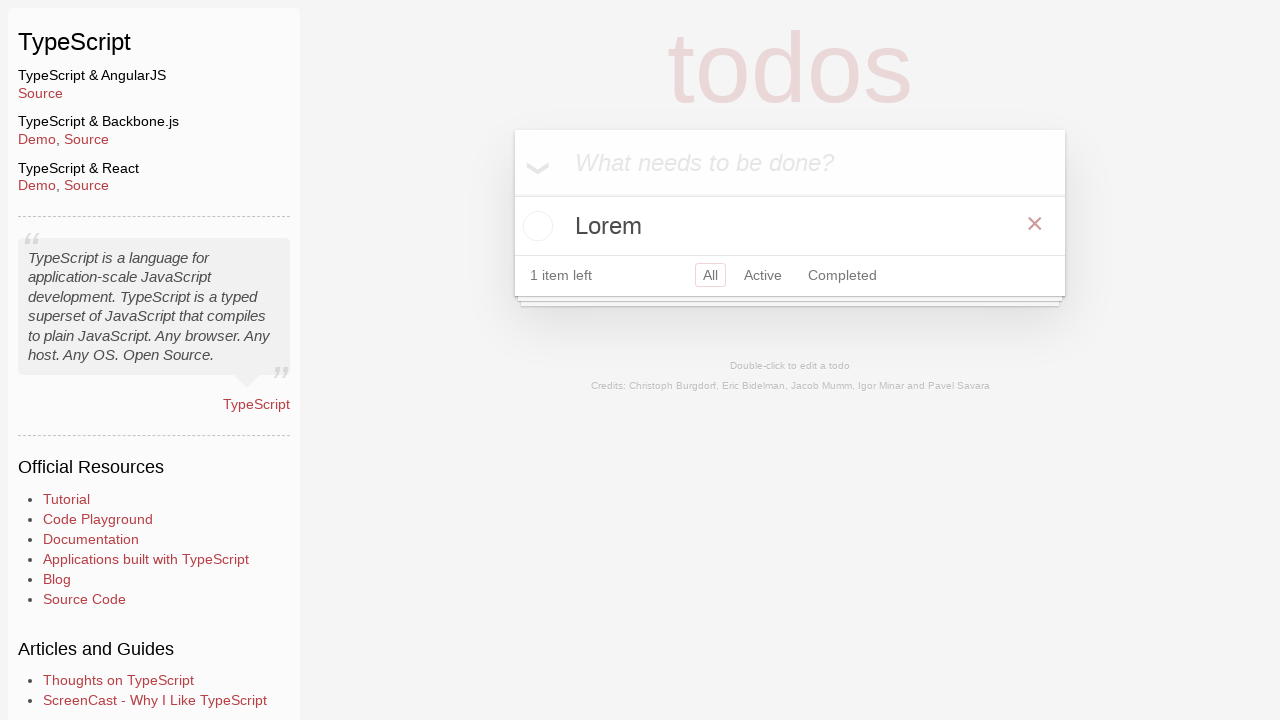